Tests radio button functionality by clicking through low, normal, and high priority radio button options sequentially

Starting URL: https://automationtesting.co.uk/dropdown.html

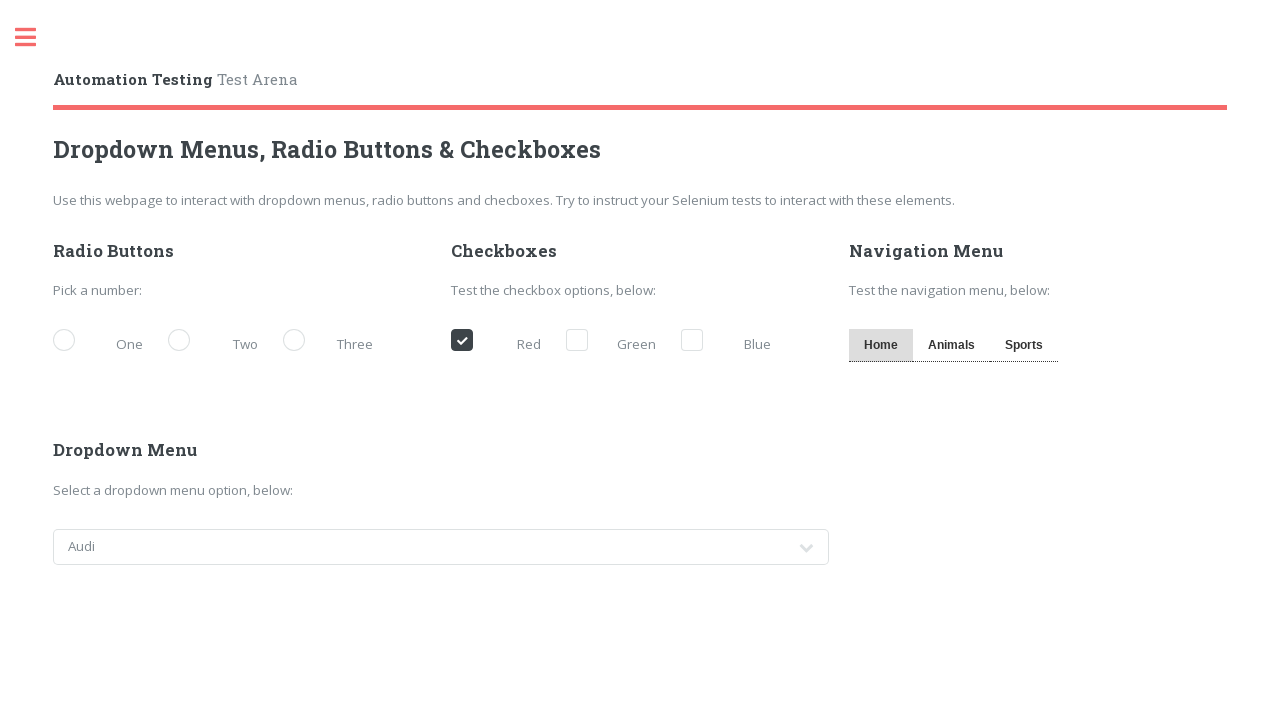

Clicked 'Low' priority radio button at (103, 342) on label[for='demo-priority-low']
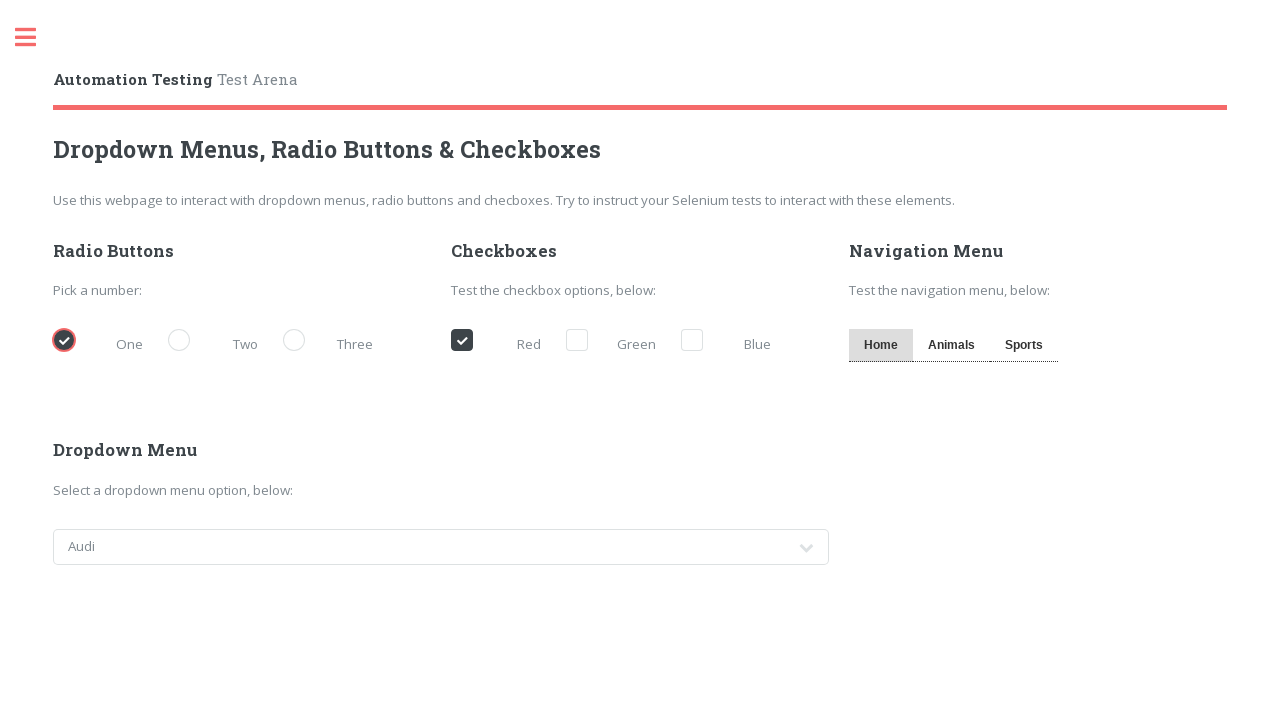

Clicked 'Normal' priority radio button at (218, 342) on label[for='demo-priority-normal']
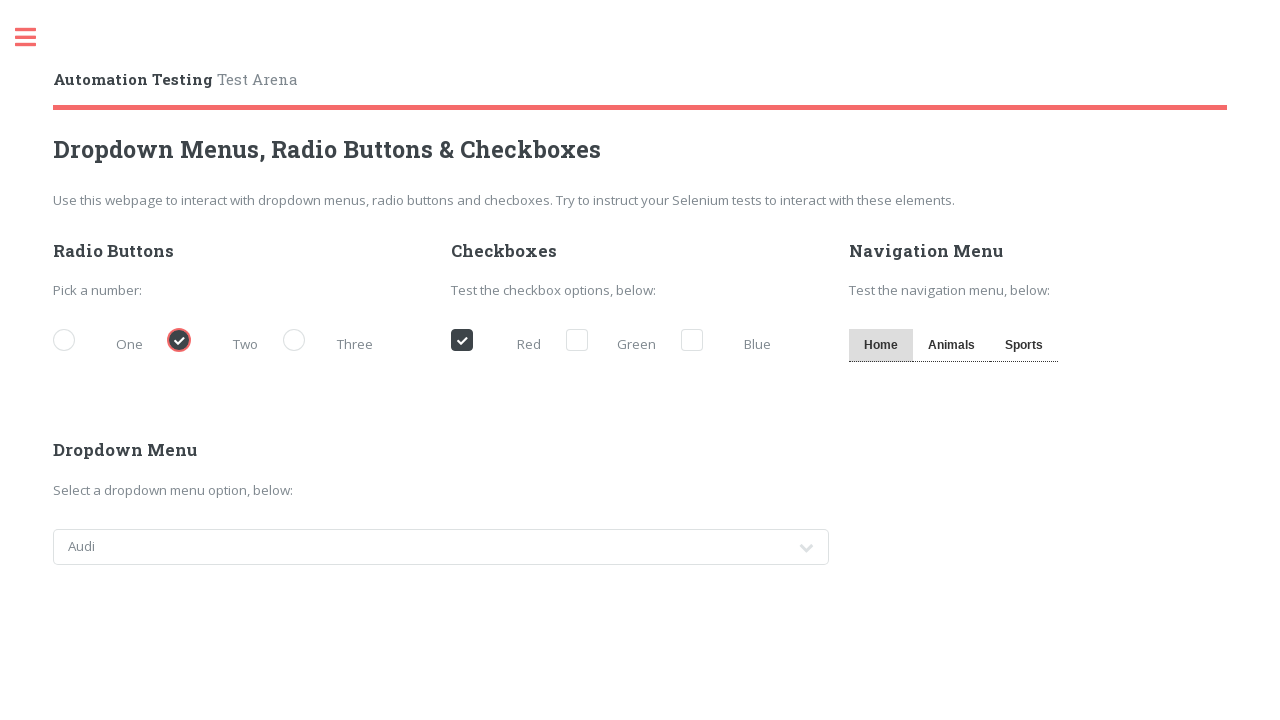

Clicked 'High' priority radio button at (333, 342) on label[for='demo-priority-high']
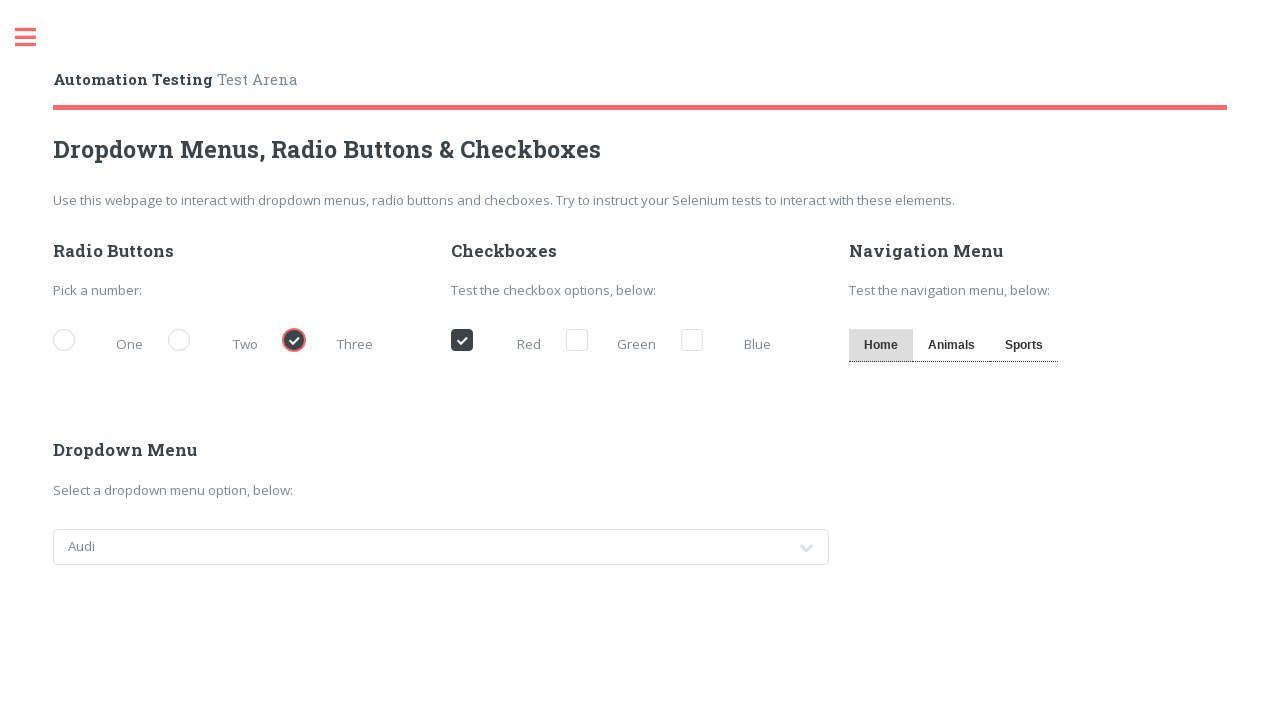

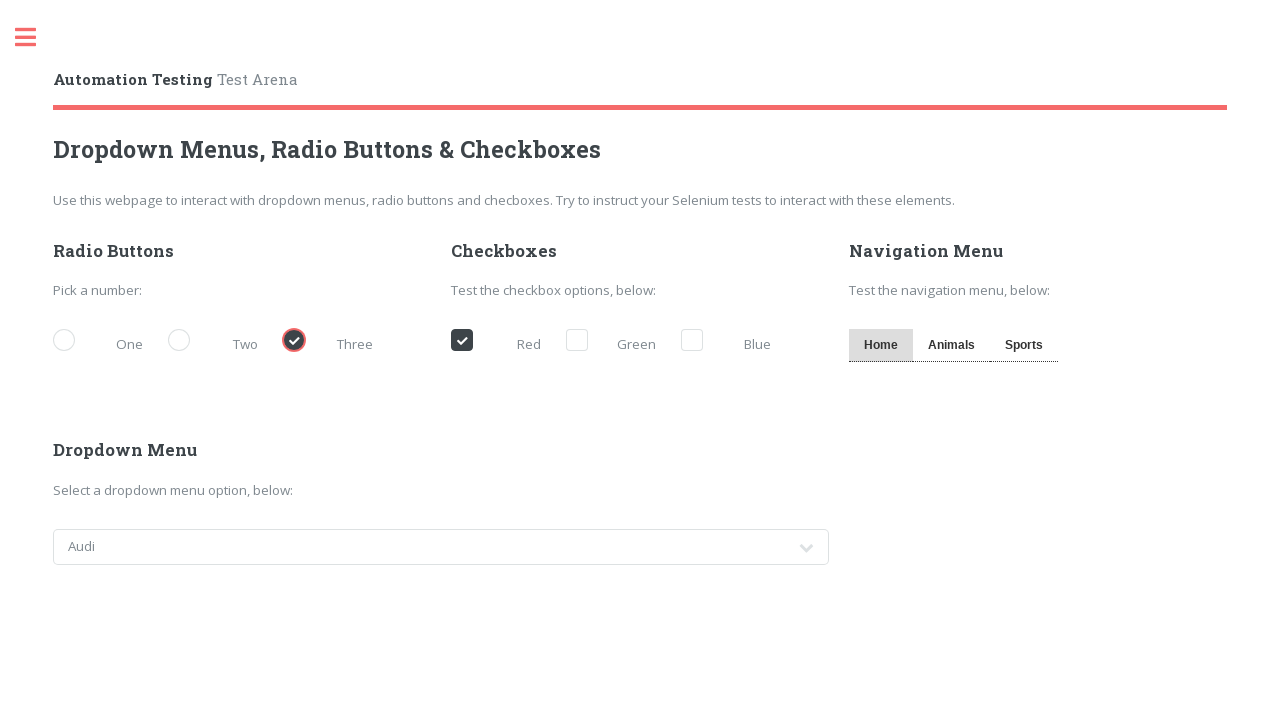